Tests contact form submission by filling out all required fields

Starting URL: https://sportsport.ba/

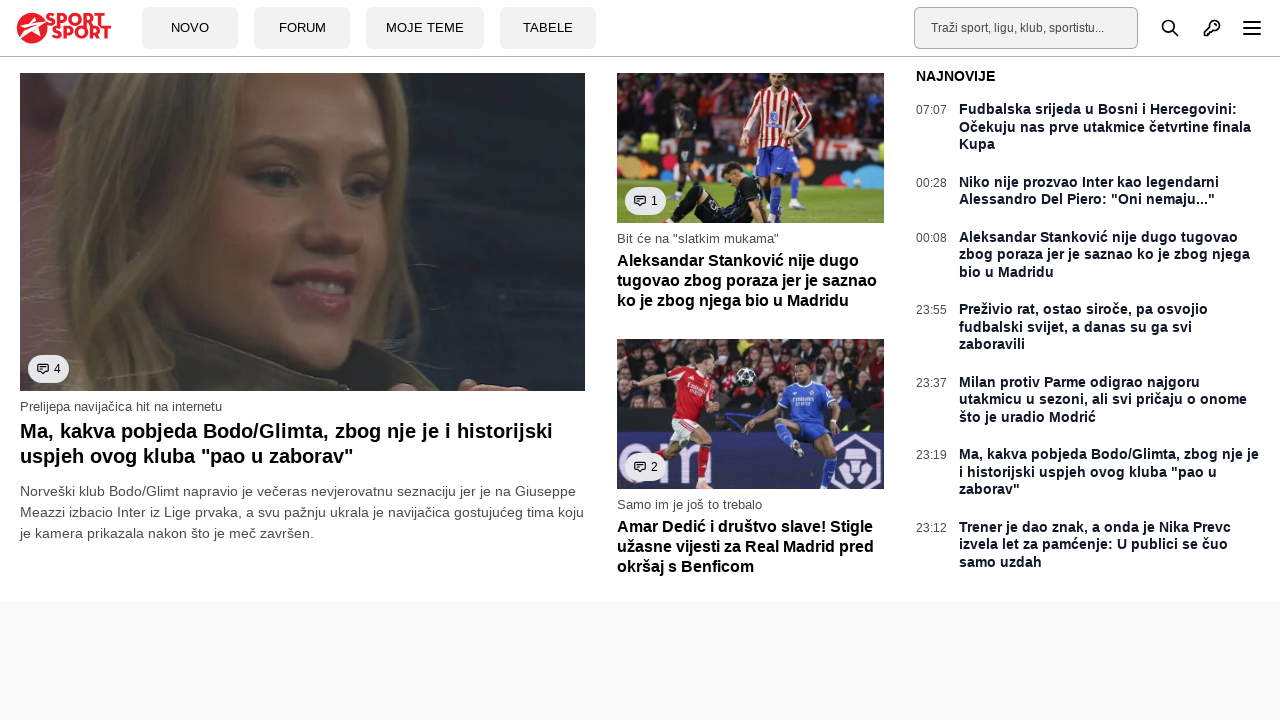

Clicked Forum link to navigate to forum section at (302, 28) on xpath=//span[text()='Forum']
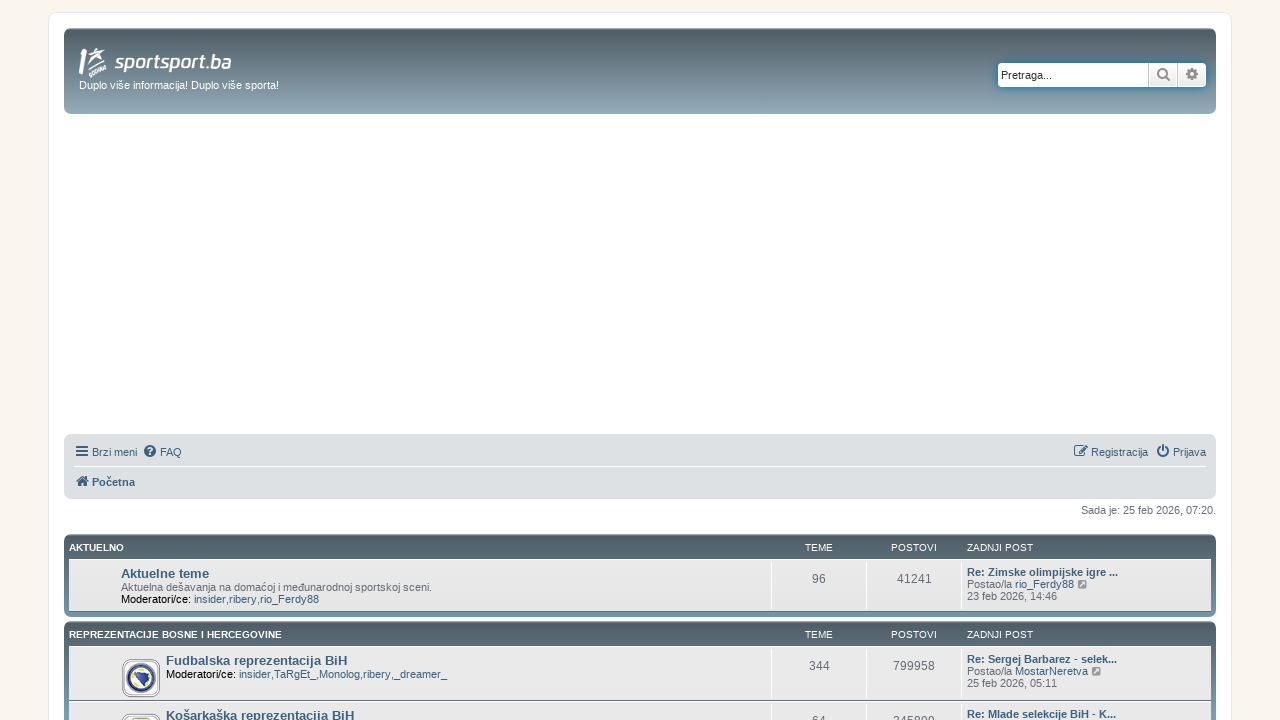

Scrolled down 3100 pixels to find contact section
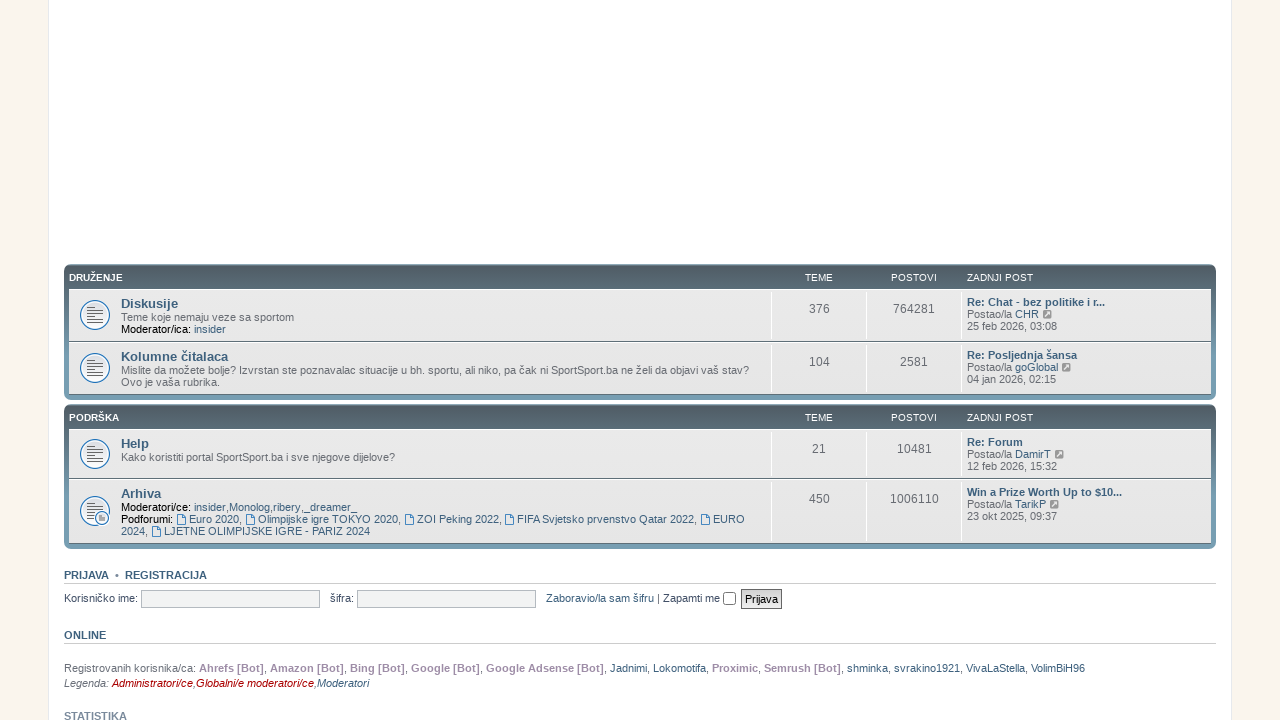

Clicked Kontakt (contact) link at (798, 601) on xpath=//a[span[text()='Kontakt']]
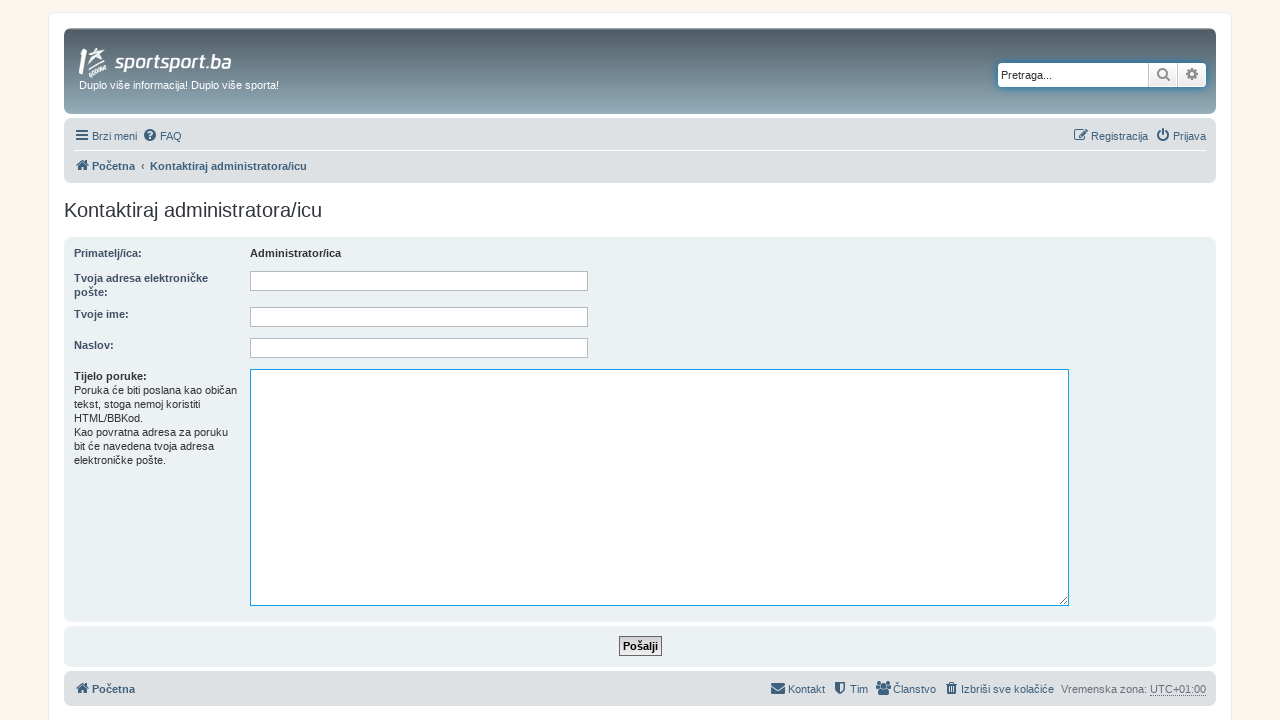

Filled email field with 'testuser@example.com' on input[name='email']
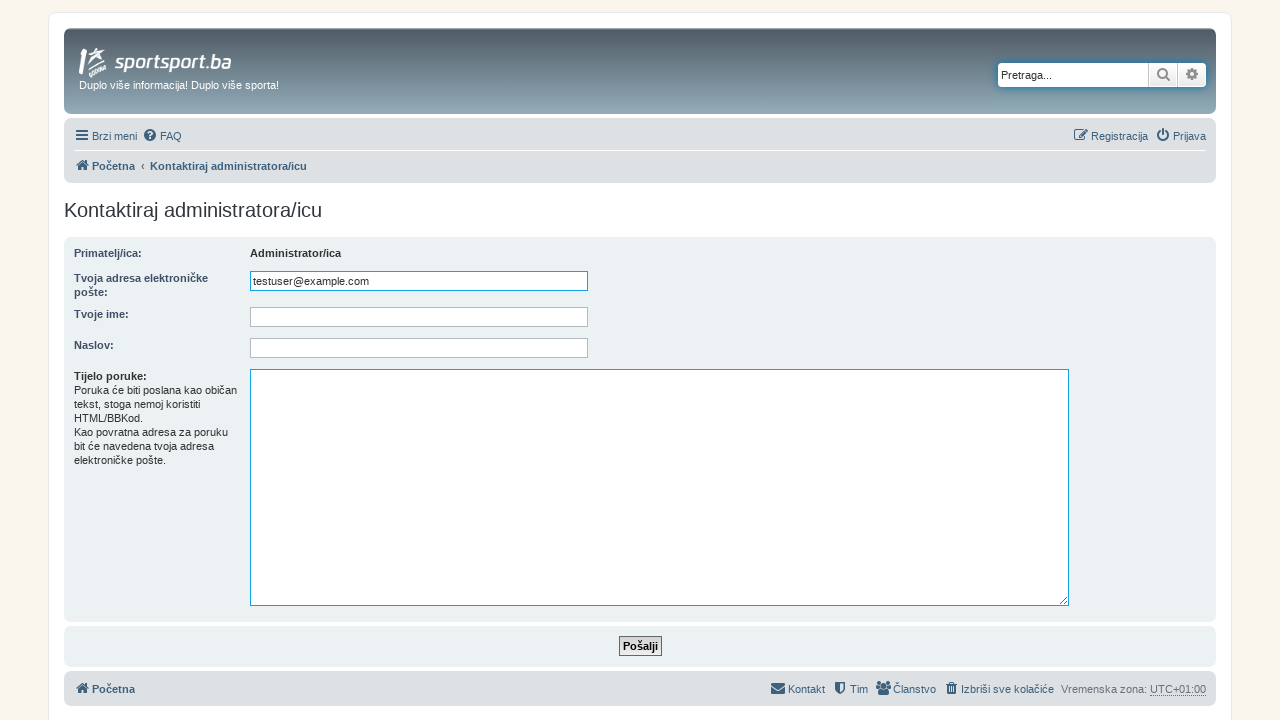

Filled name field with 'Test User' on input[name='name']
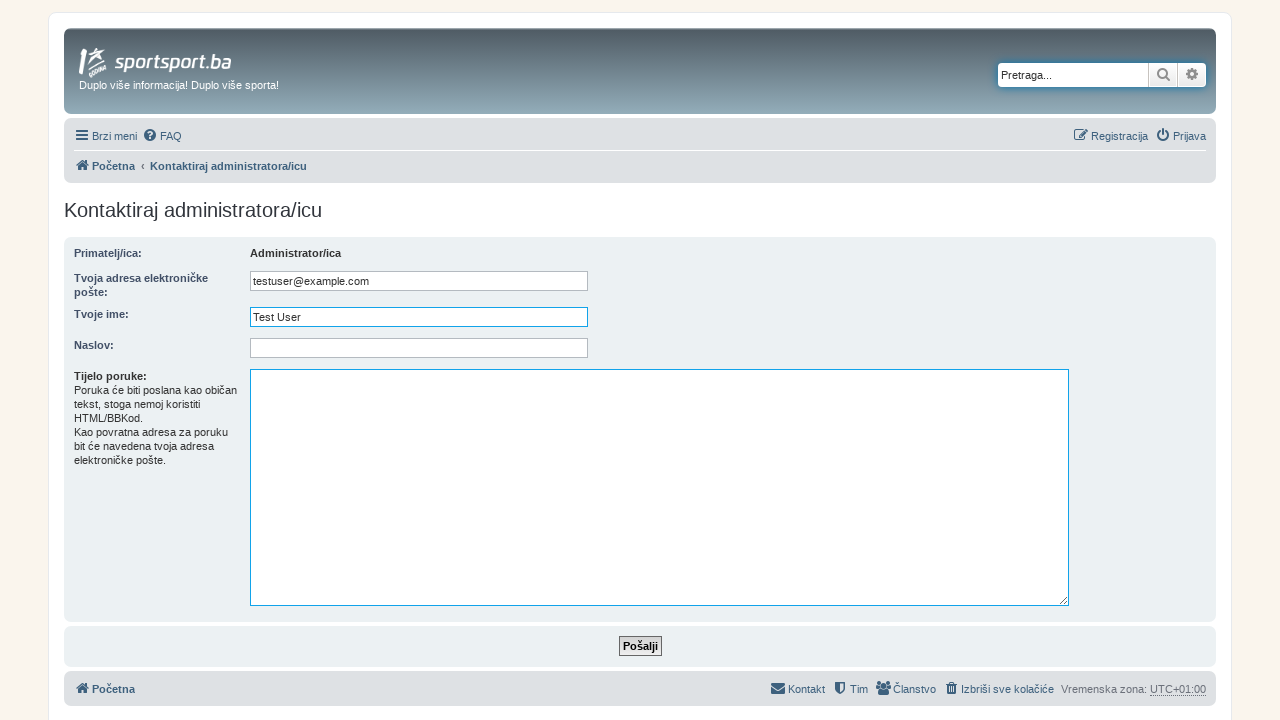

Filled subject field with 'Test Subject' on input[name='subject']
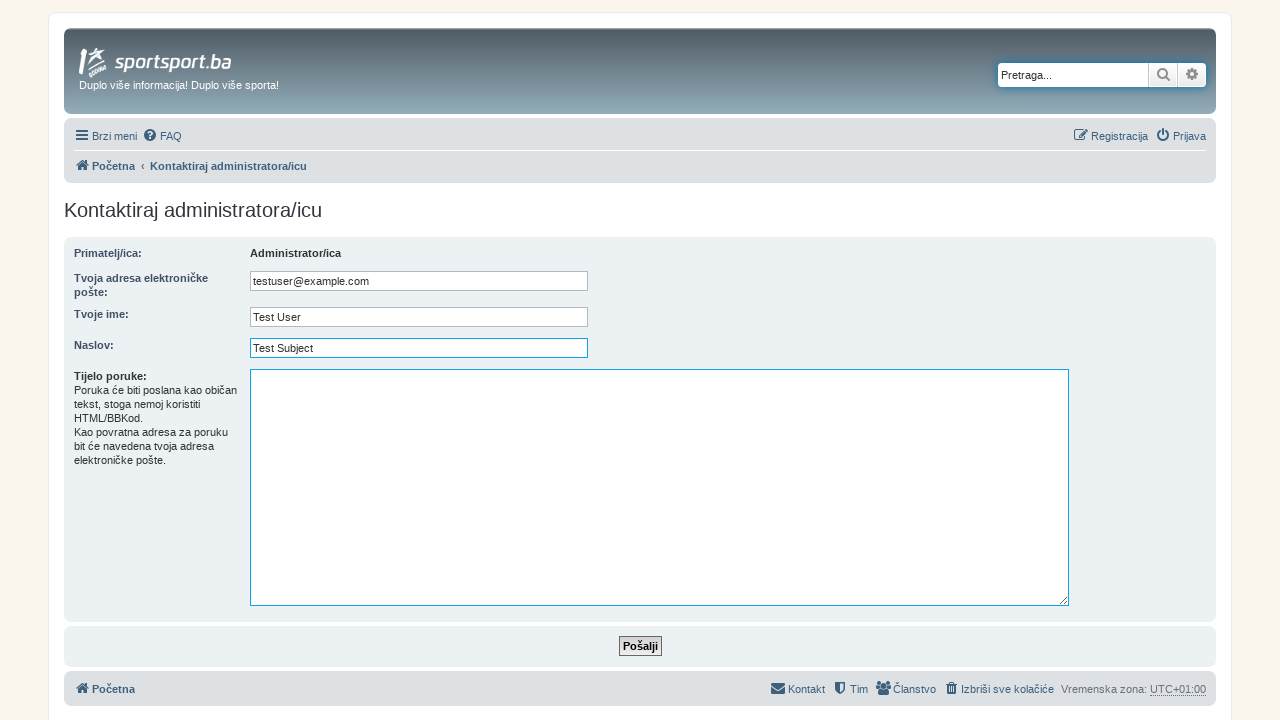

Filled message textarea with test message content on textarea[name='message']
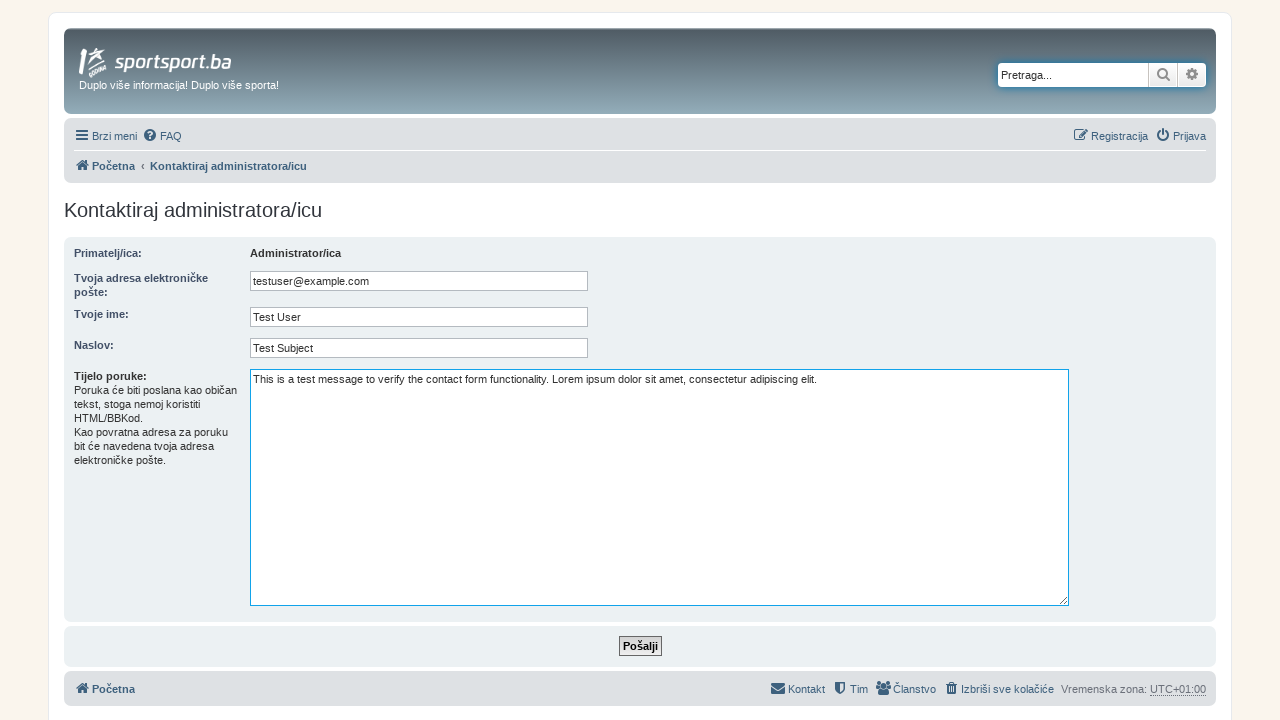

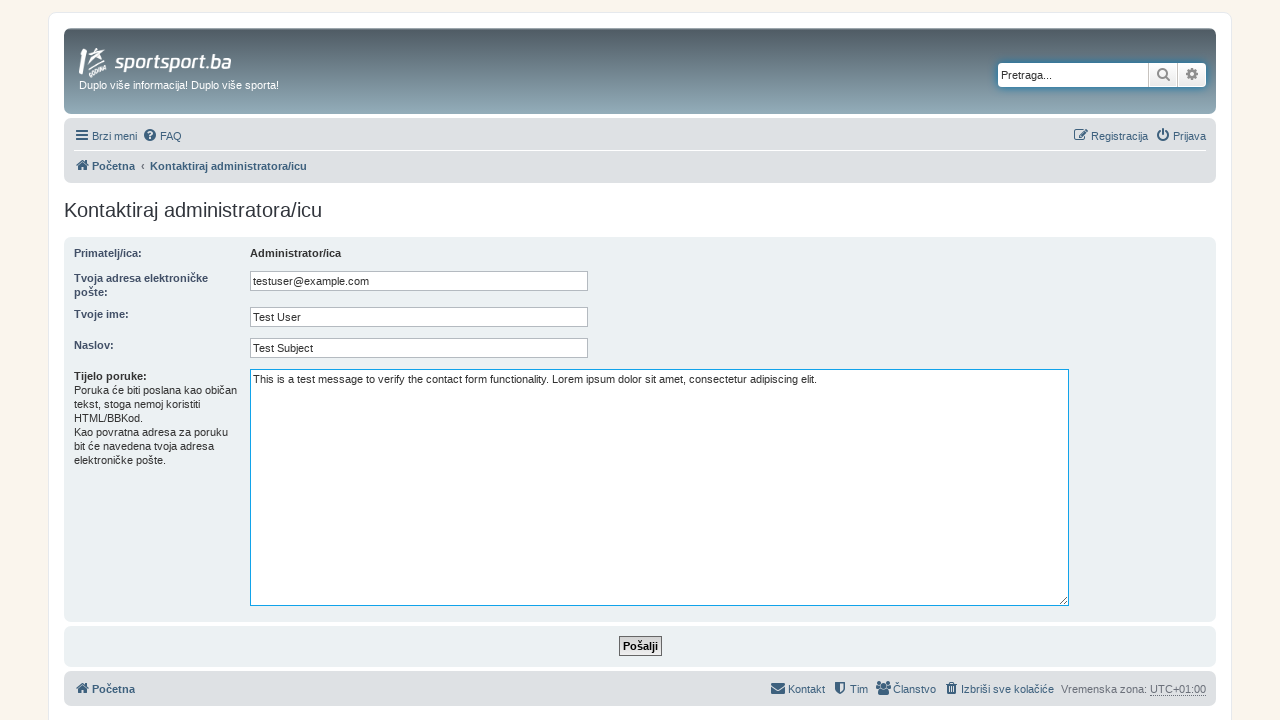